Searches for "mobile legends" in the search box and verifies that search results appear

Starting URL: https://vcgamers.com/gercep

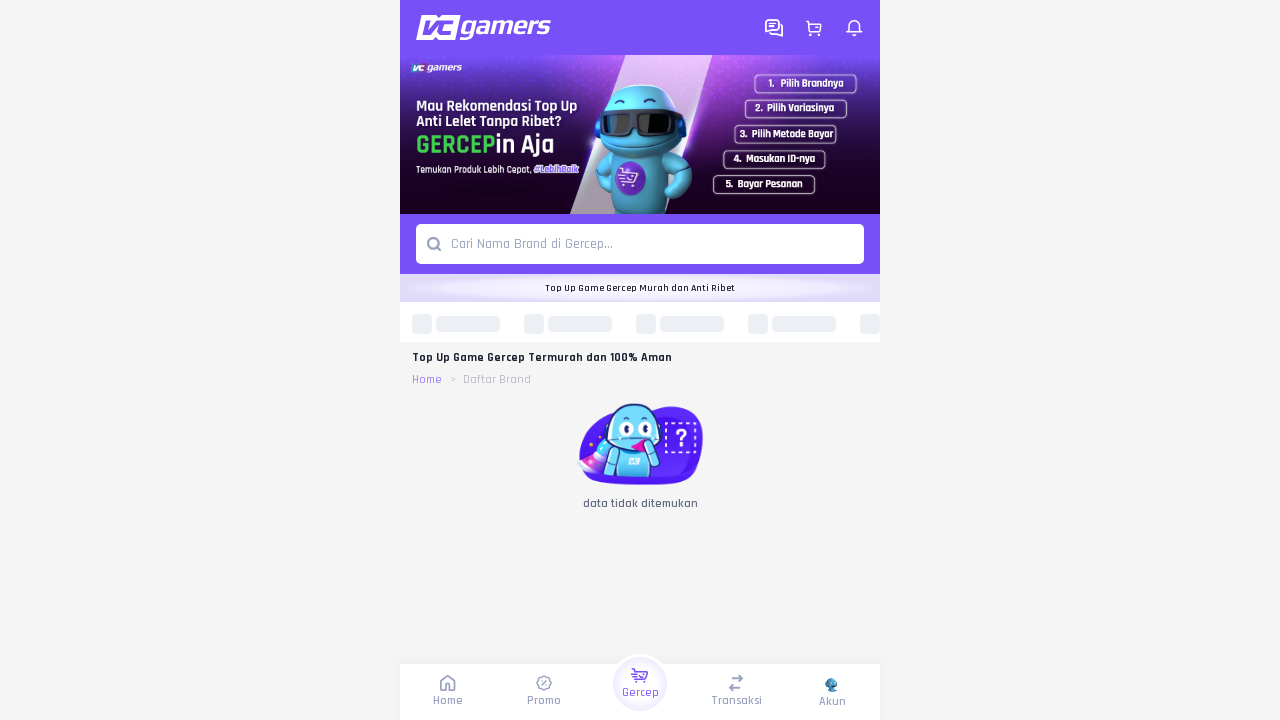

Waited for page DOM content to load
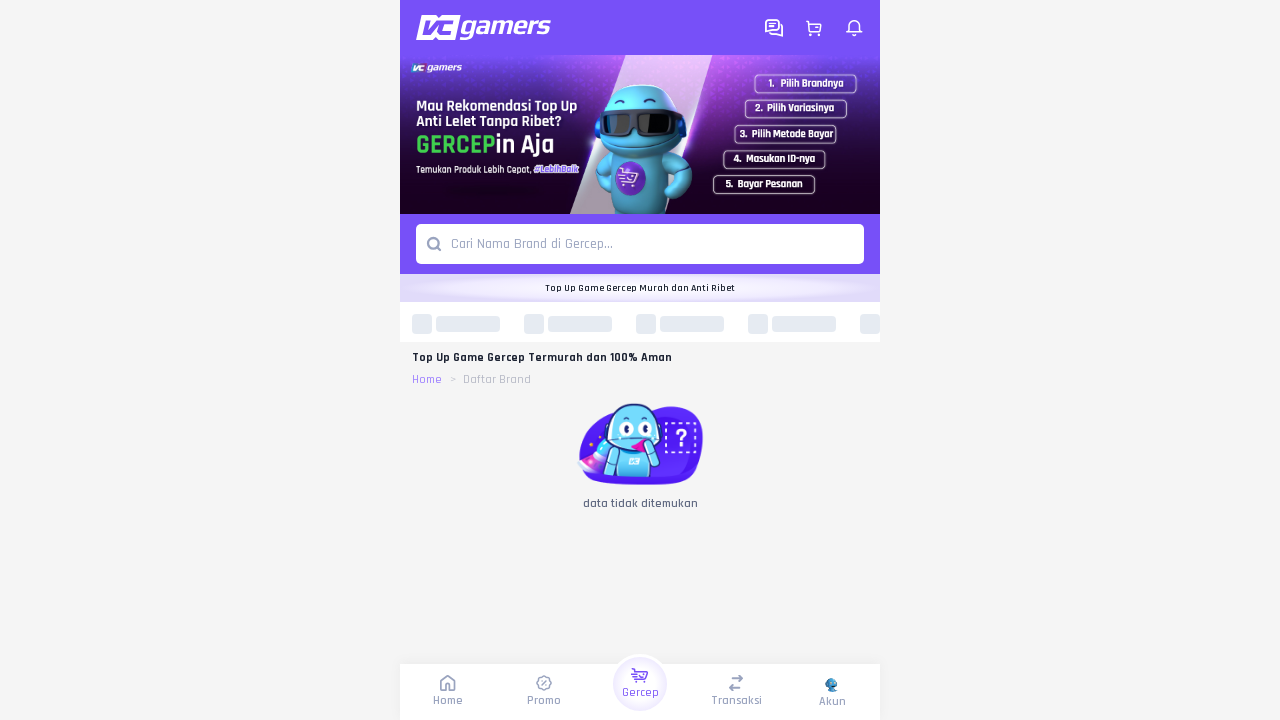

Waited 2 seconds for page to fully render
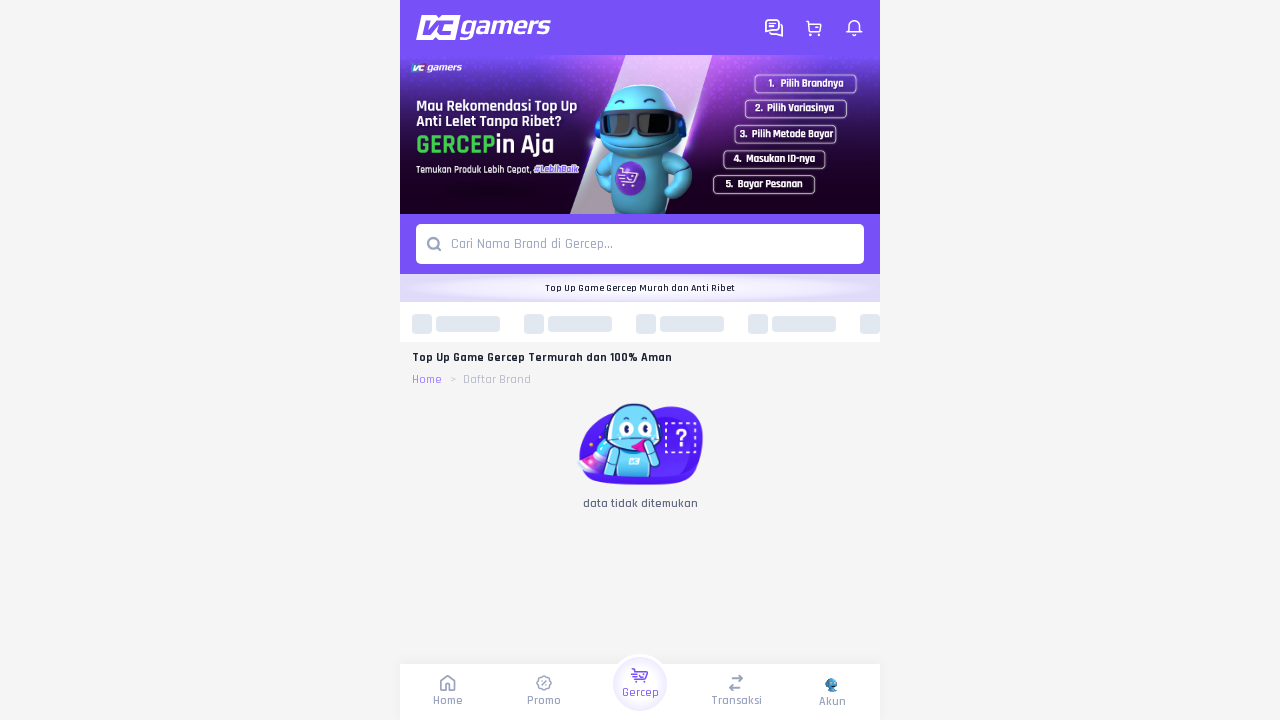

Located search input field with placeholder 'Cari'
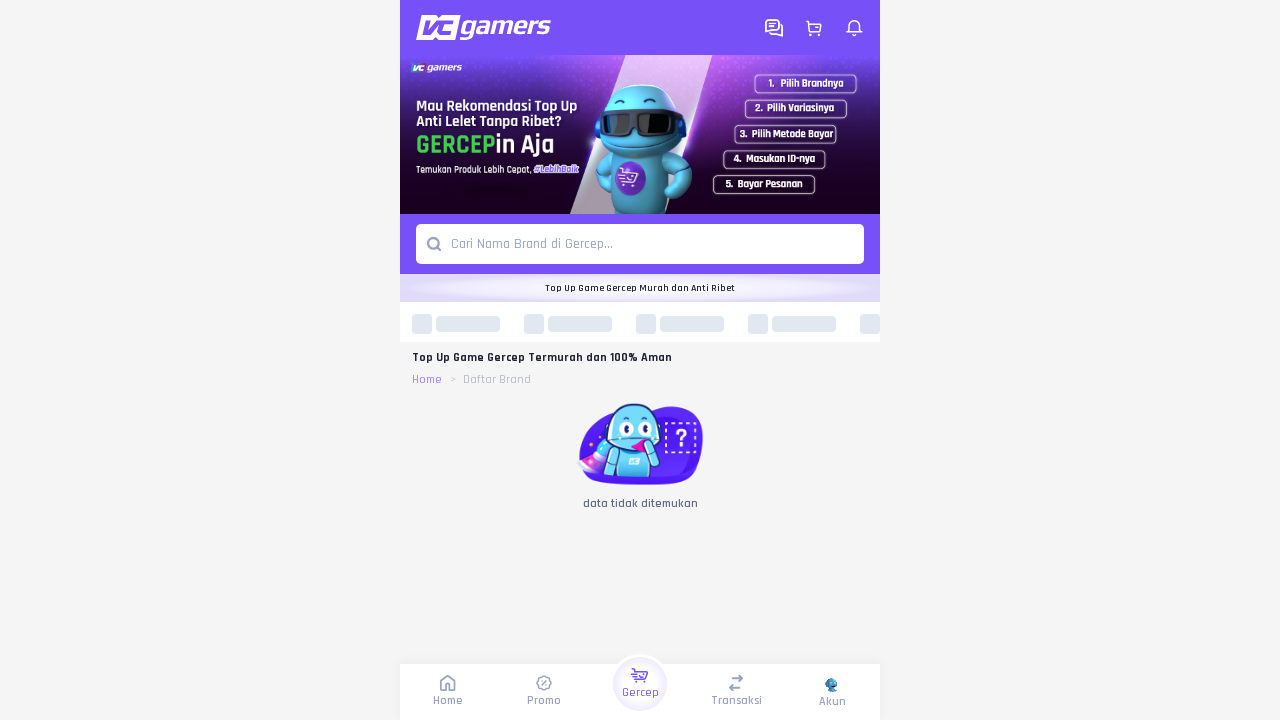

Verified search input is visible
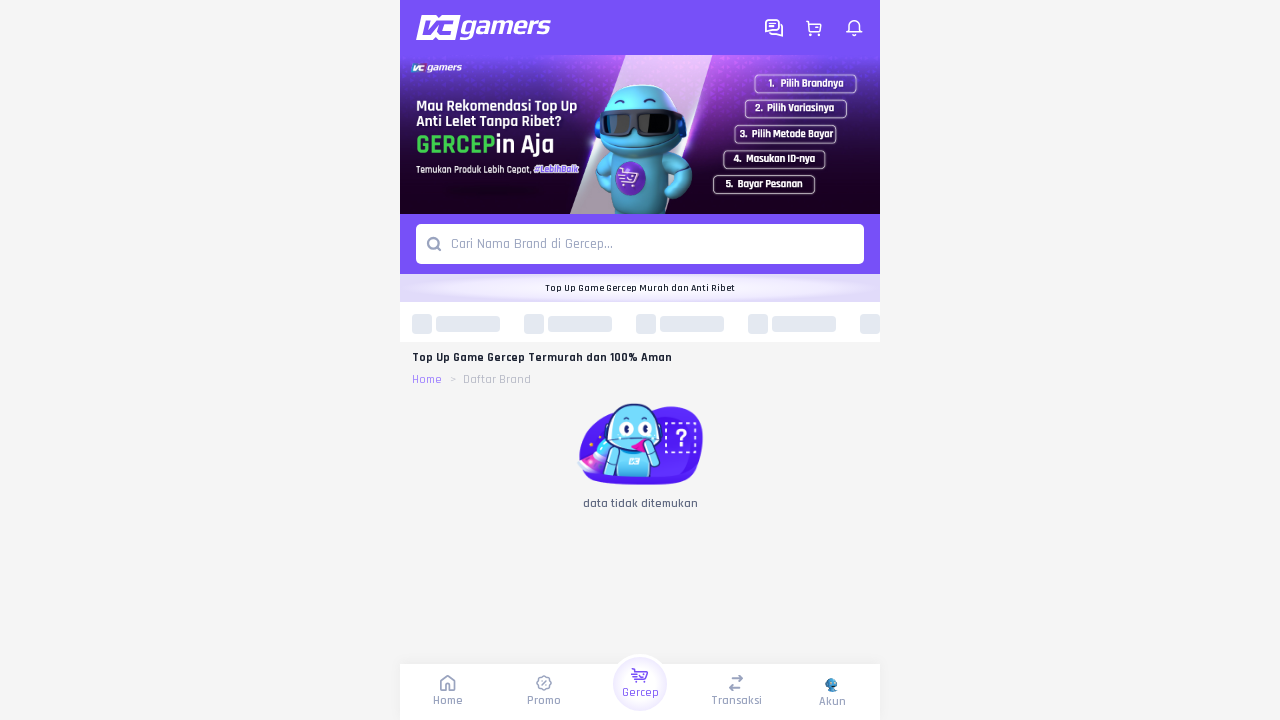

Clicked on search input field at (640, 244) on internal:attr=[placeholder="Cari"i]
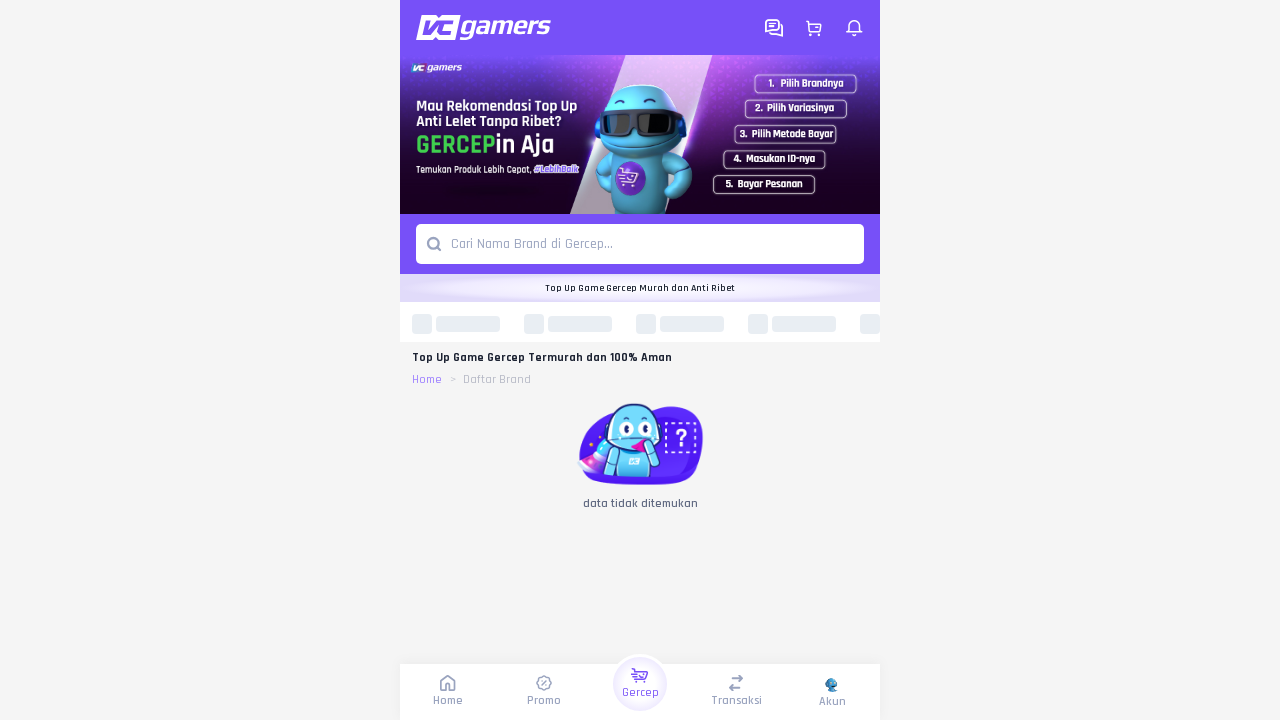

Cleared search input field on internal:attr=[placeholder="Cari"i]
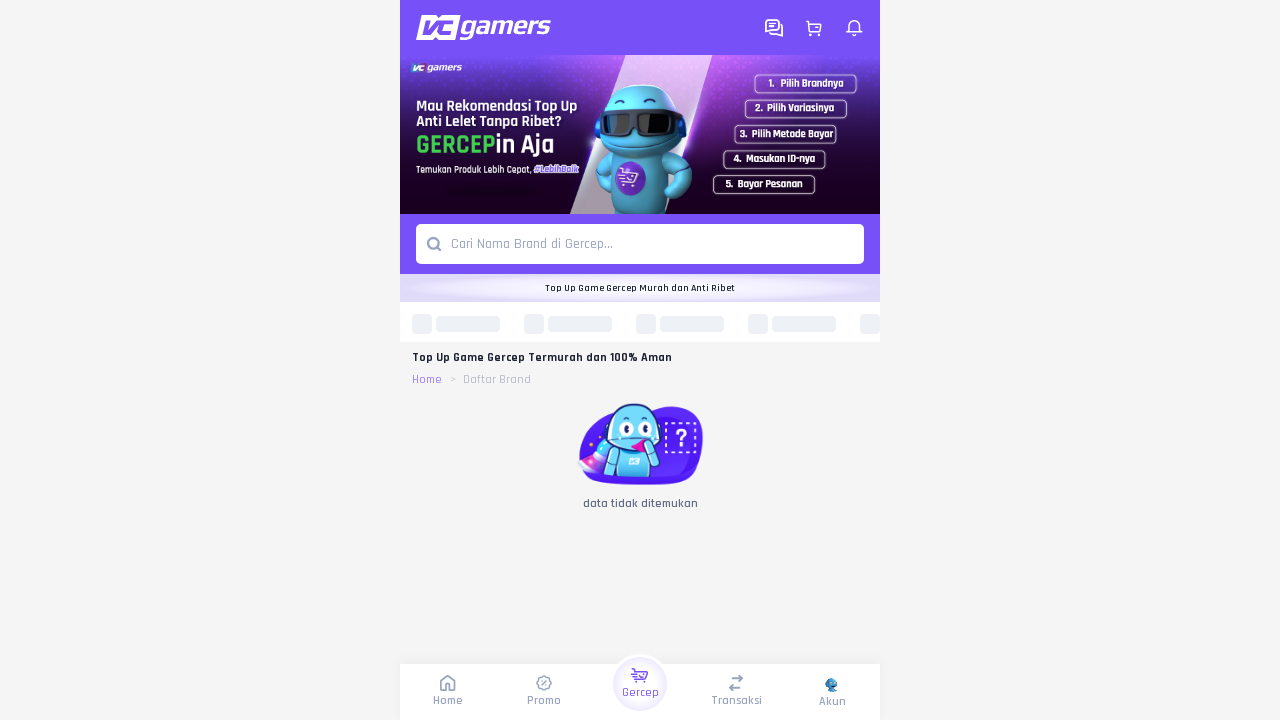

Filled search input with 'mobile legends' on internal:attr=[placeholder="Cari"i]
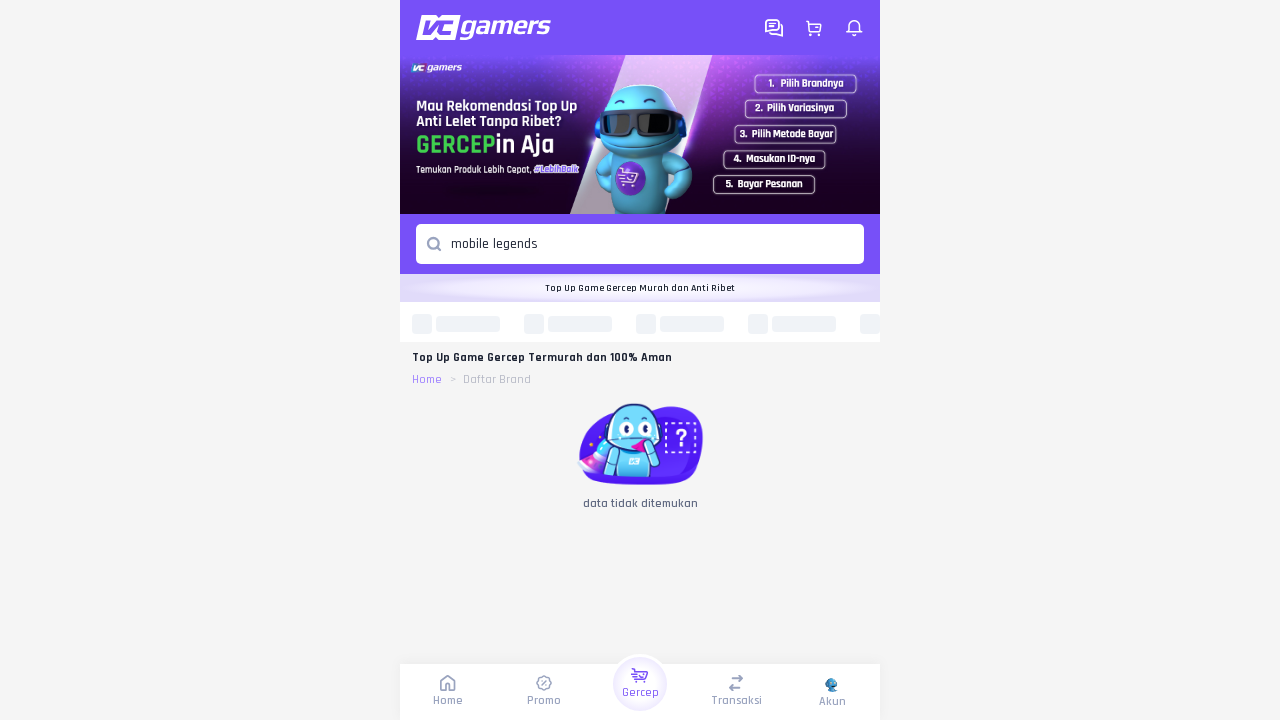

Waited 500ms for search results to appear
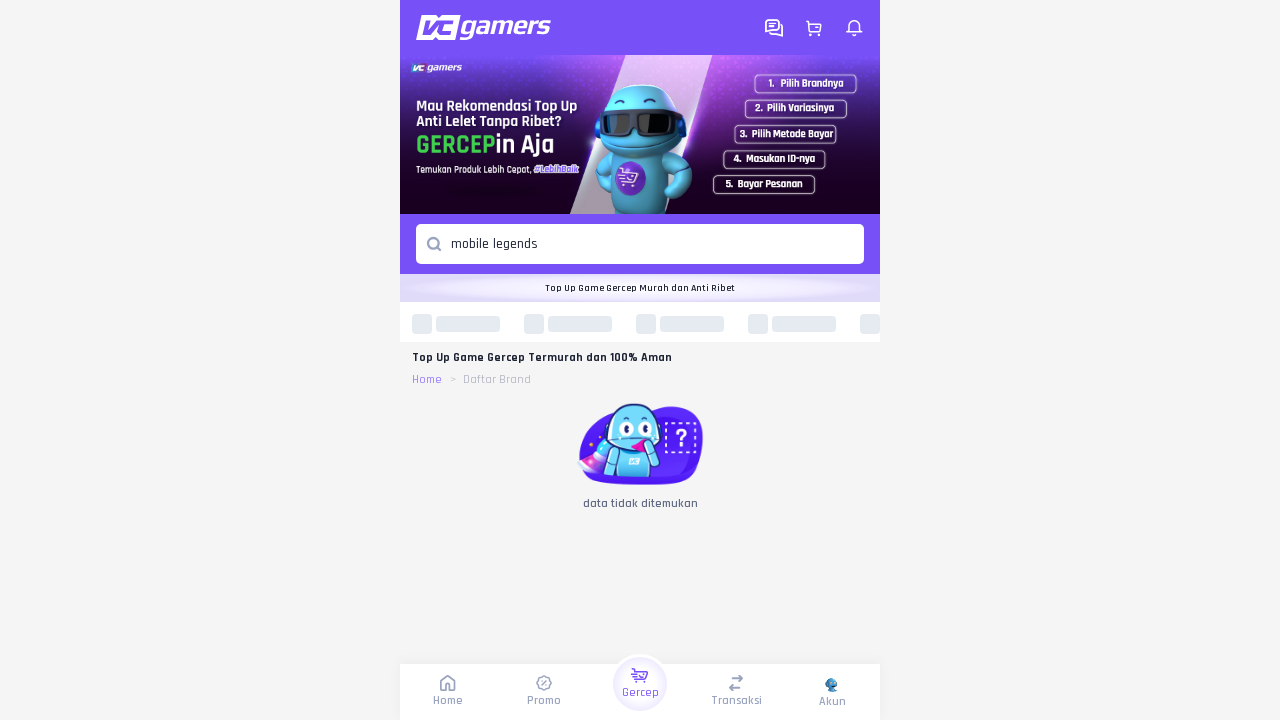

Located first Mobile Legends search result link
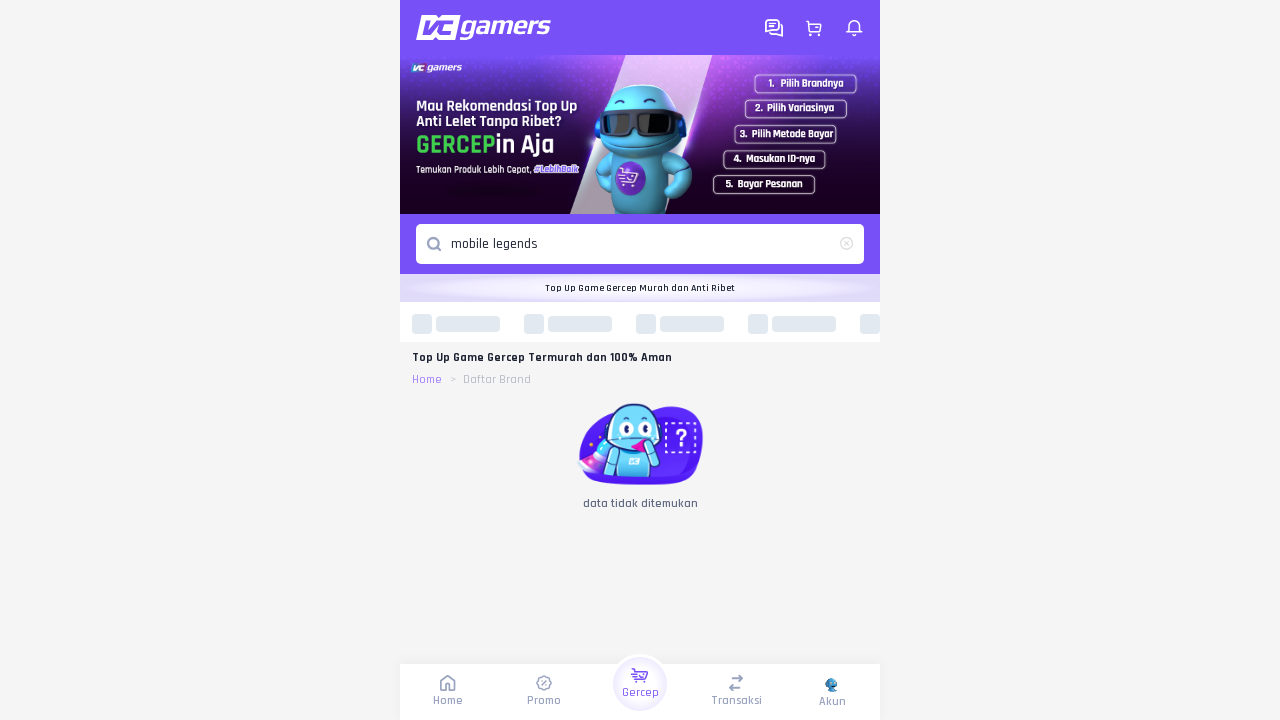

Verified Mobile Legends result is visible
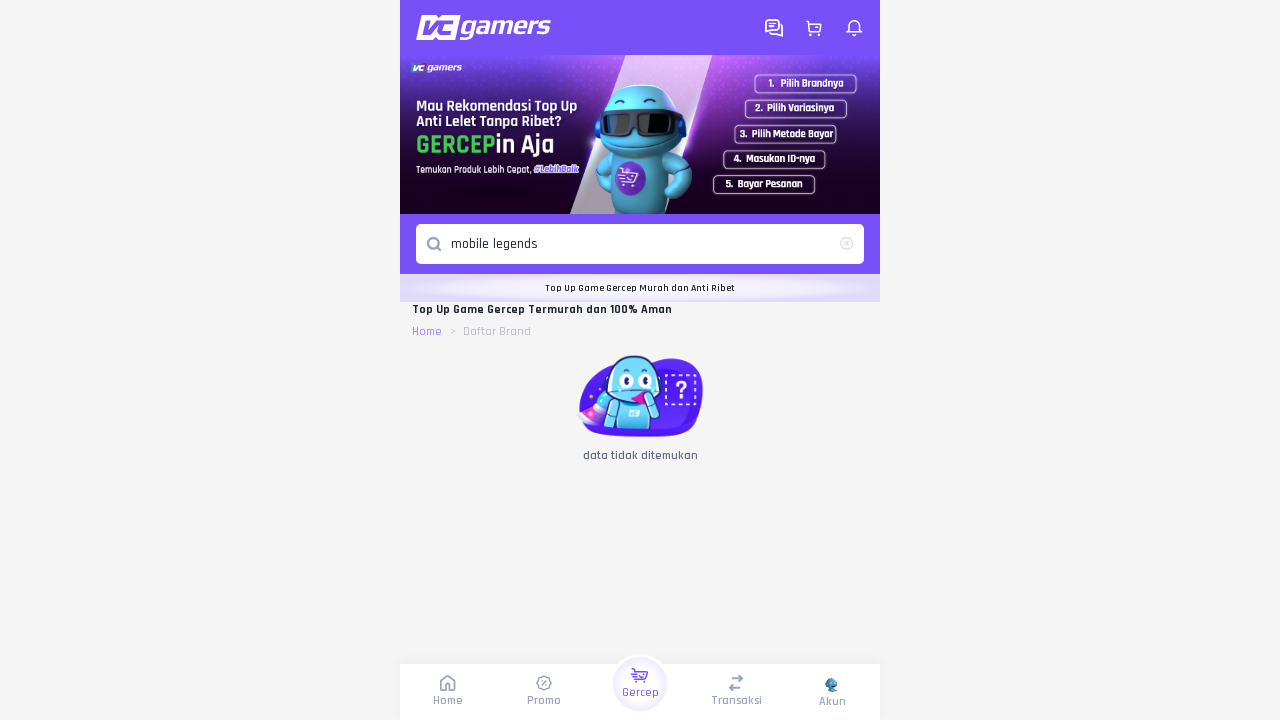

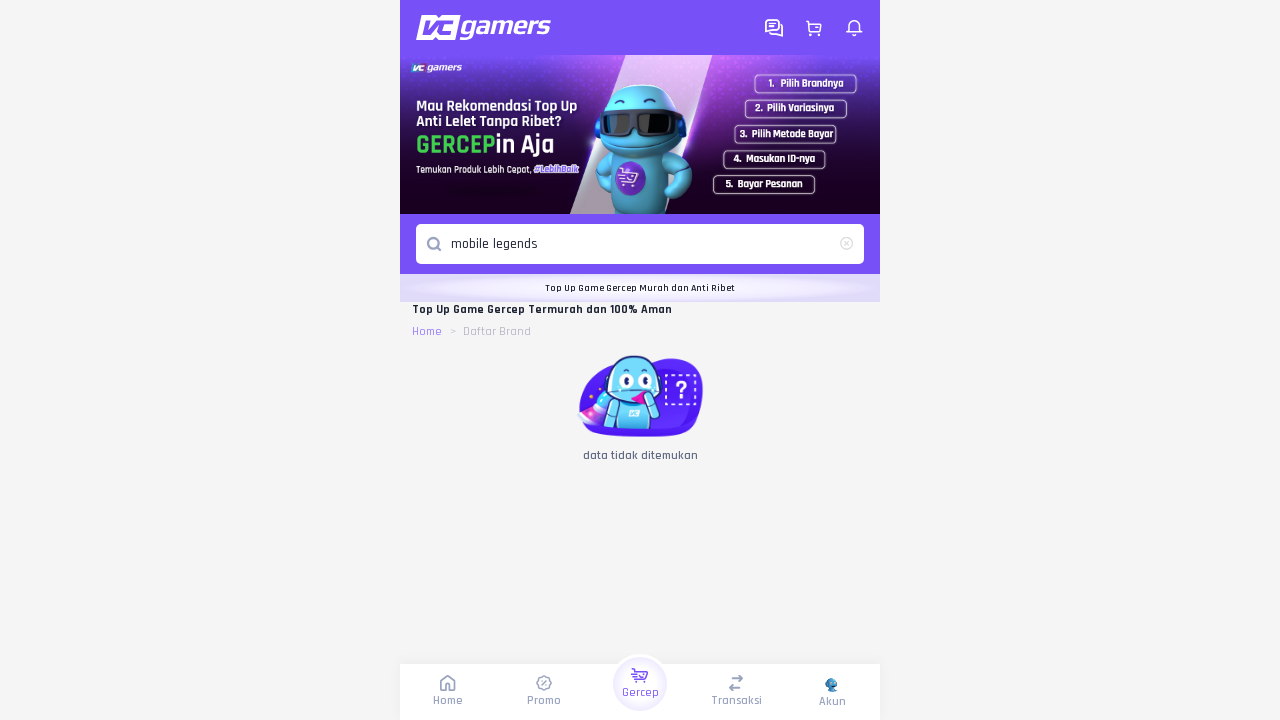